Tests adding a movie without providing a release date to verify form validation or handling of empty date field

Starting URL: https://movie-reviews-psi.vercel.app/

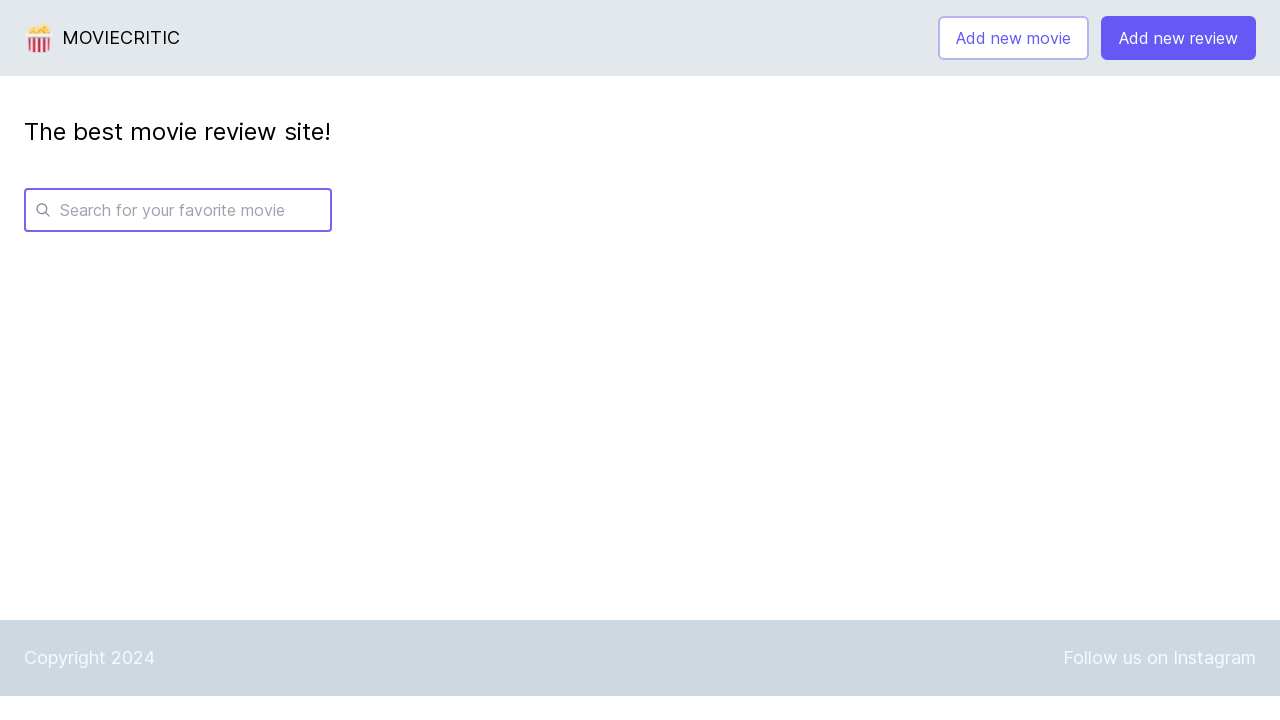

Clicked 'Add new movie' button to open movie form at (1014, 38) on internal:role=button[name="Add new movie"i]
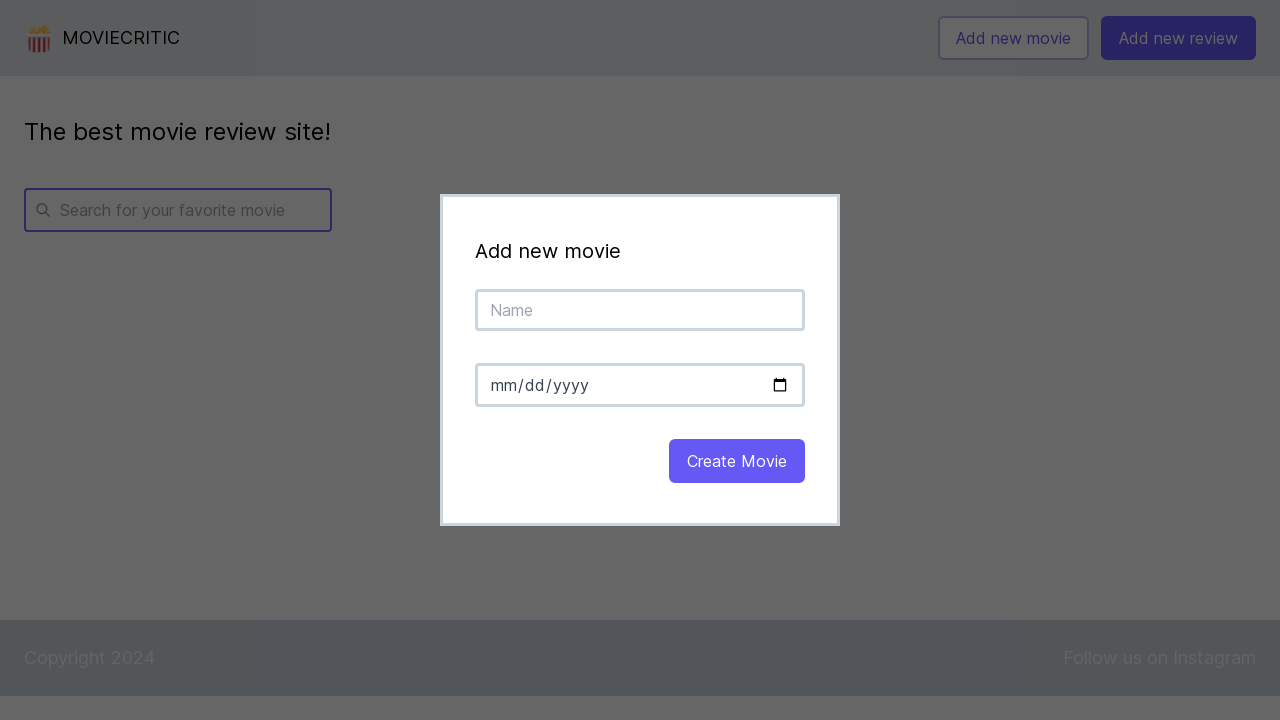

Clicked on movie name input field at (640, 310) on internal:attr=[placeholder="Name"i]
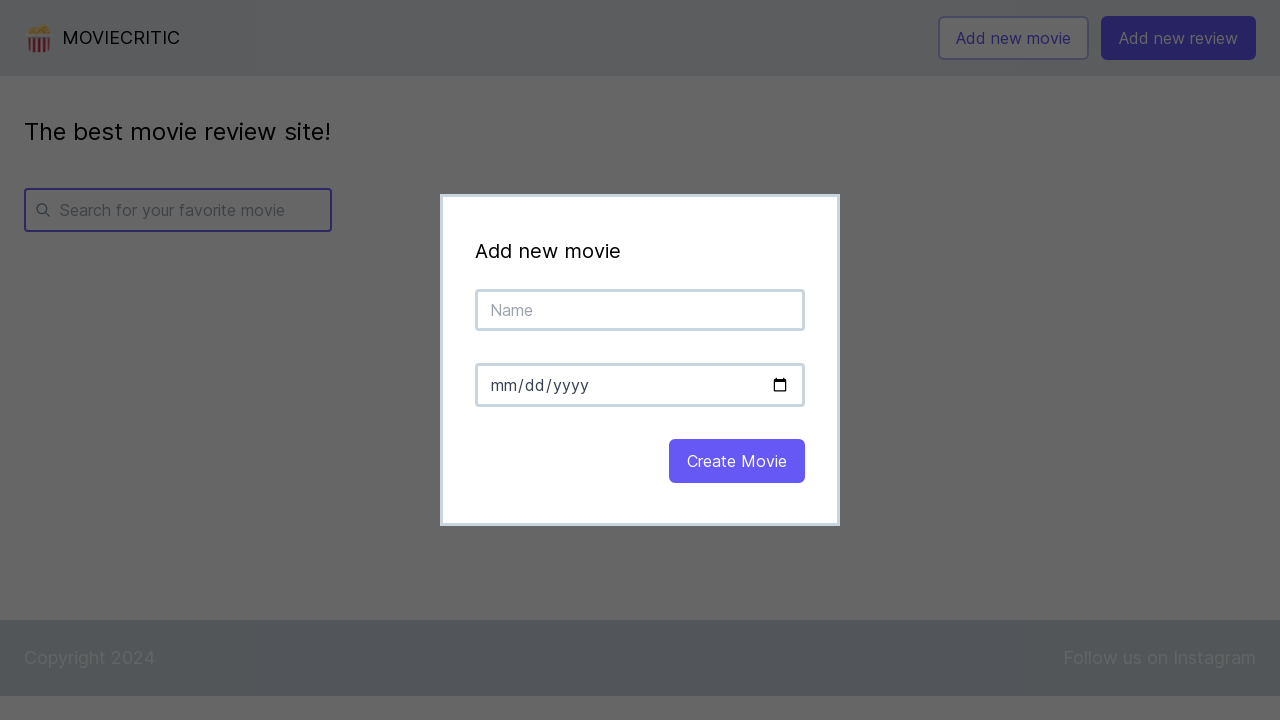

Filled movie name with 'Avengers Endgame' on internal:attr=[placeholder="Name"i]
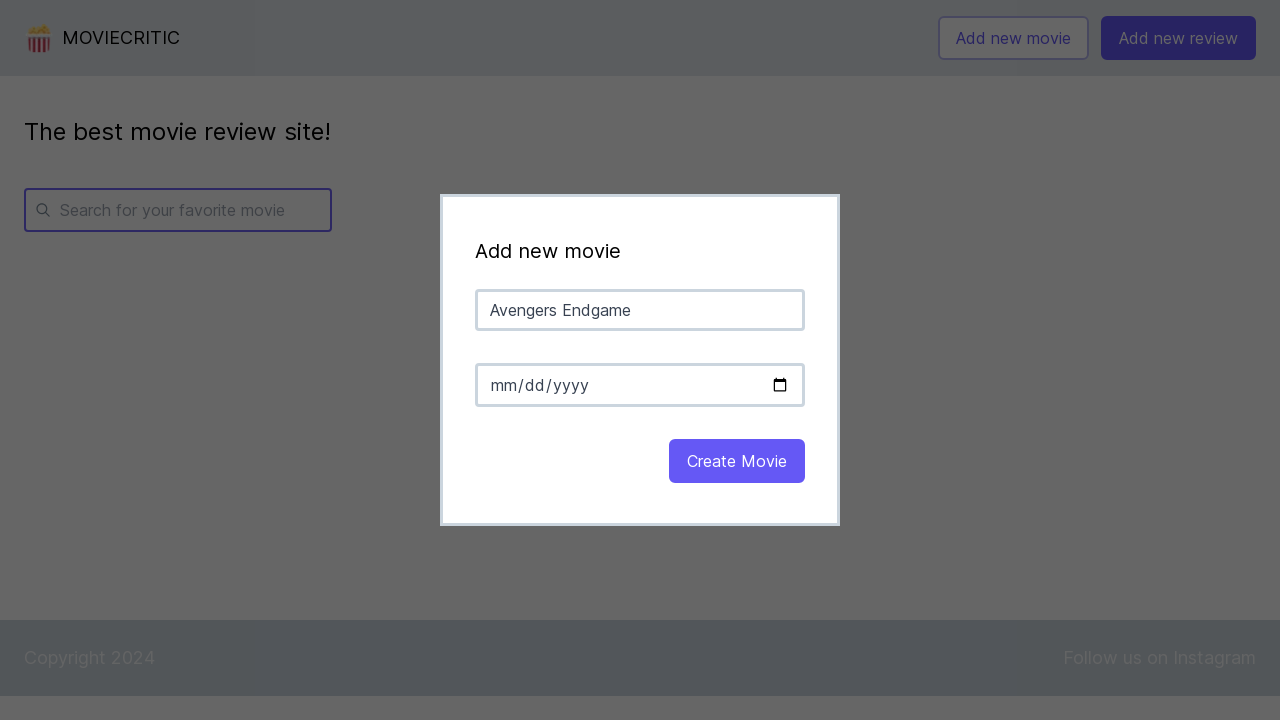

Cleared the release date field to leave it empty on #release
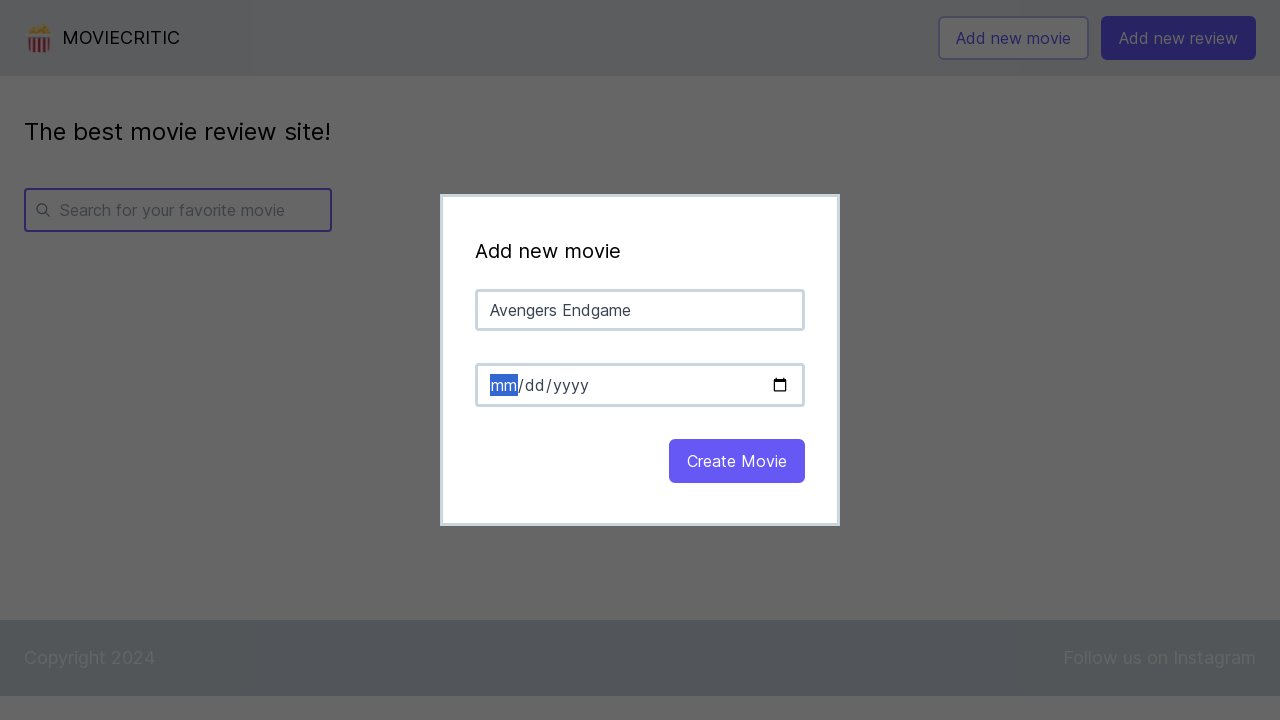

Clicked 'Create Movie' button to submit form without release date at (737, 461) on internal:role=button[name="Create Movie"i]
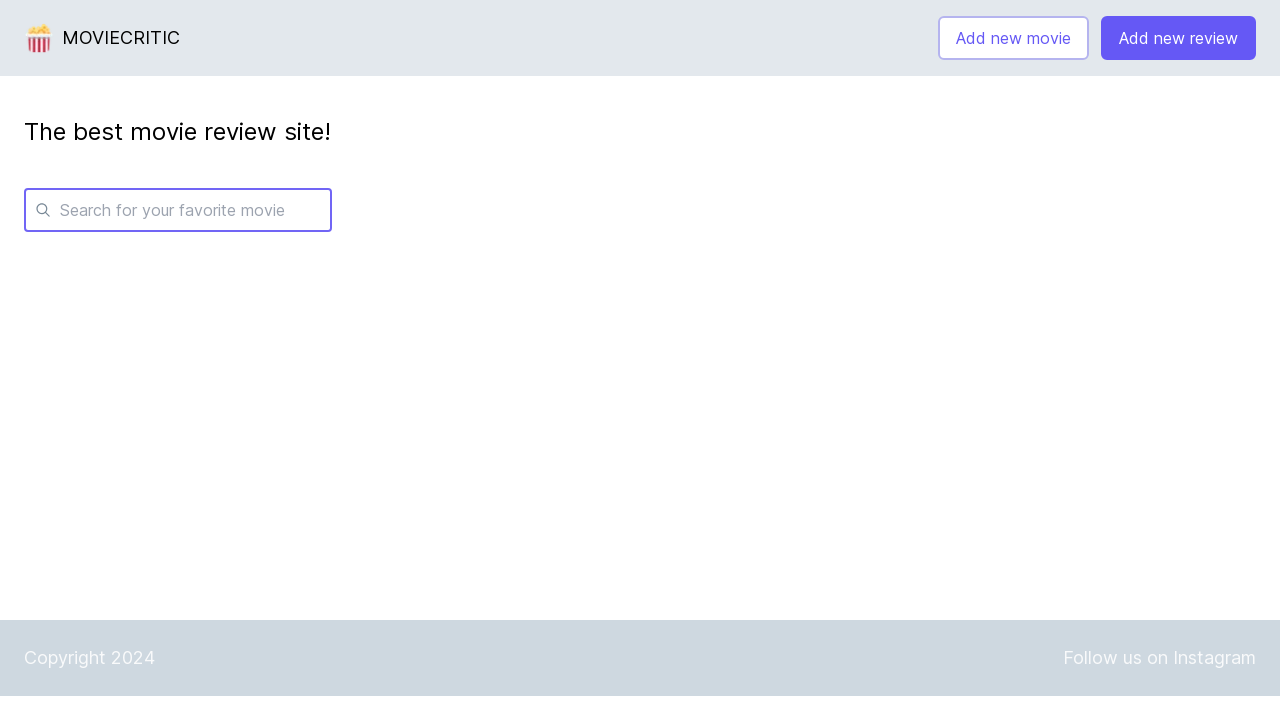

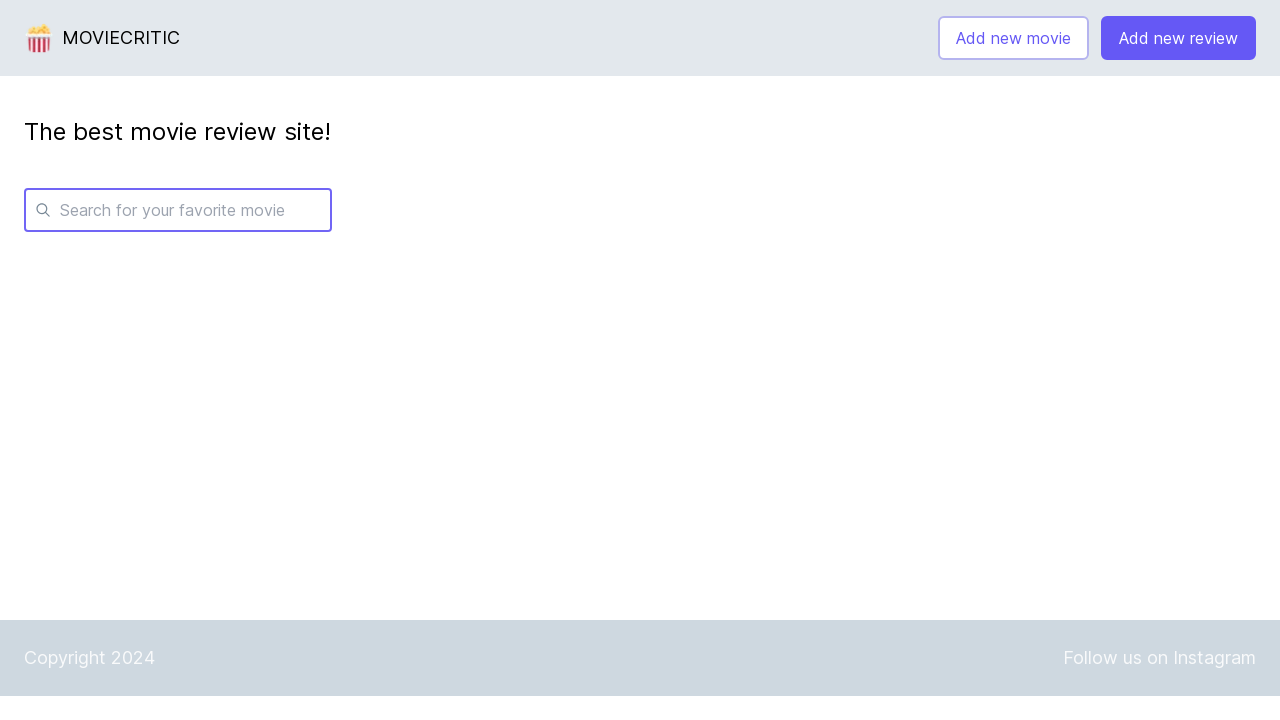